Tests modal functionality by opening a modal dialog and closing it using JavaScript execution

Starting URL: https://formy-project.herokuapp.com/modal

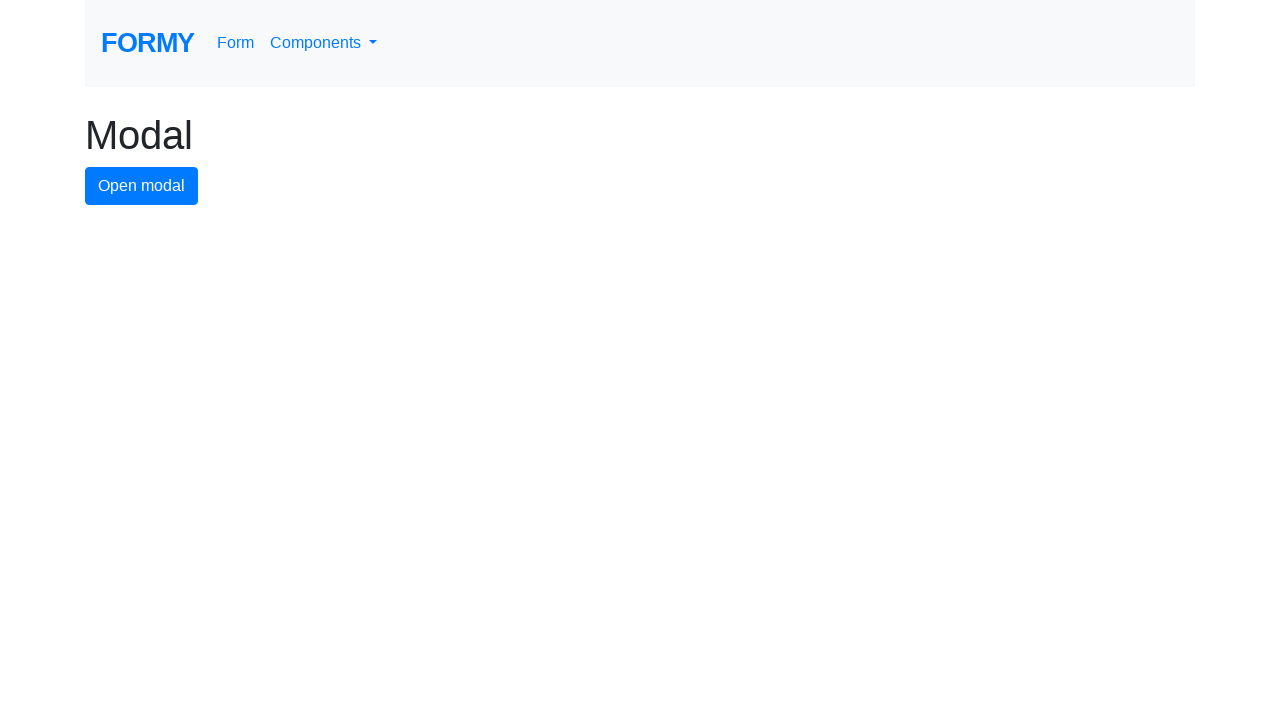

Clicked modal button to open the modal dialog at (142, 186) on #modal-button
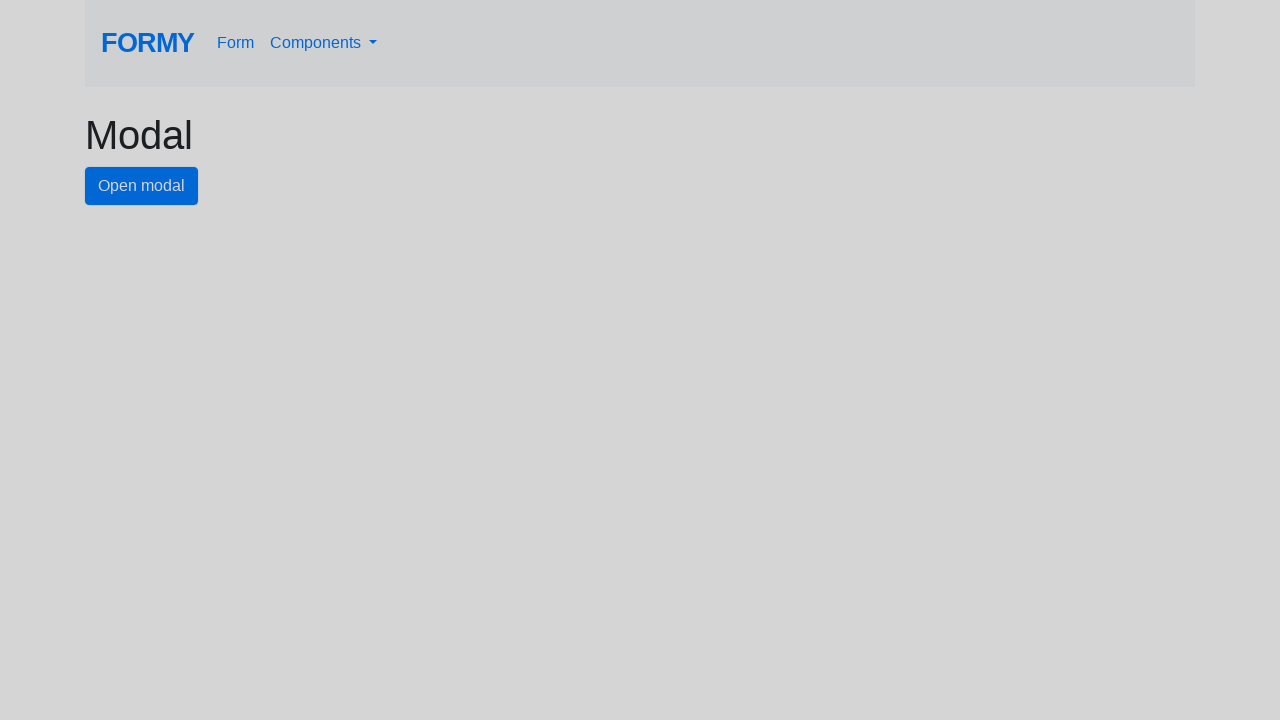

Modal dialog appeared and close button is visible
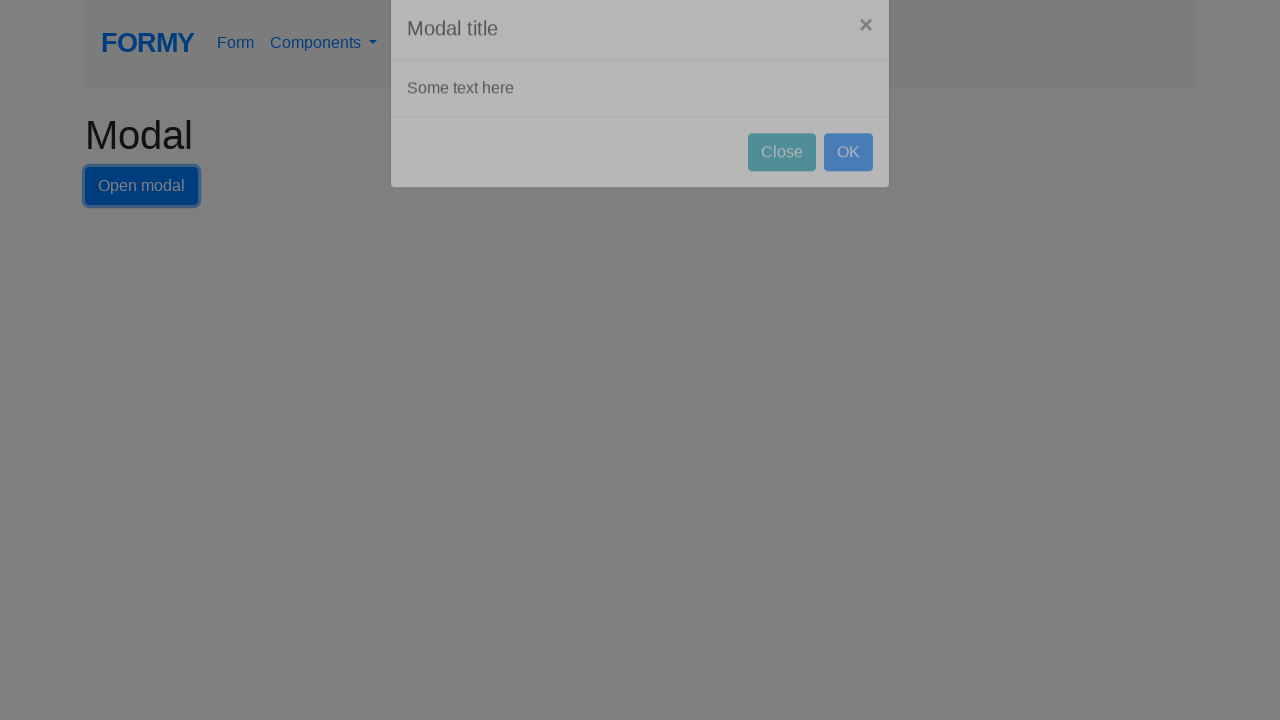

Executed JavaScript to close the modal dialog
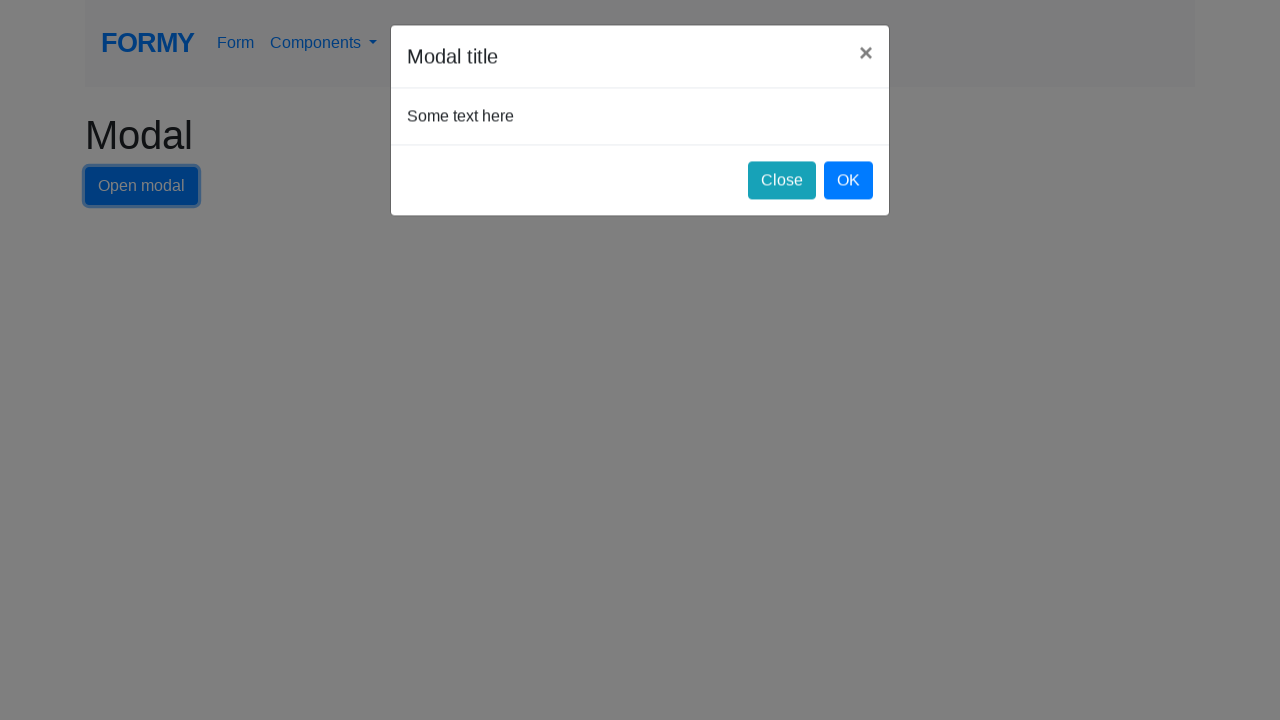

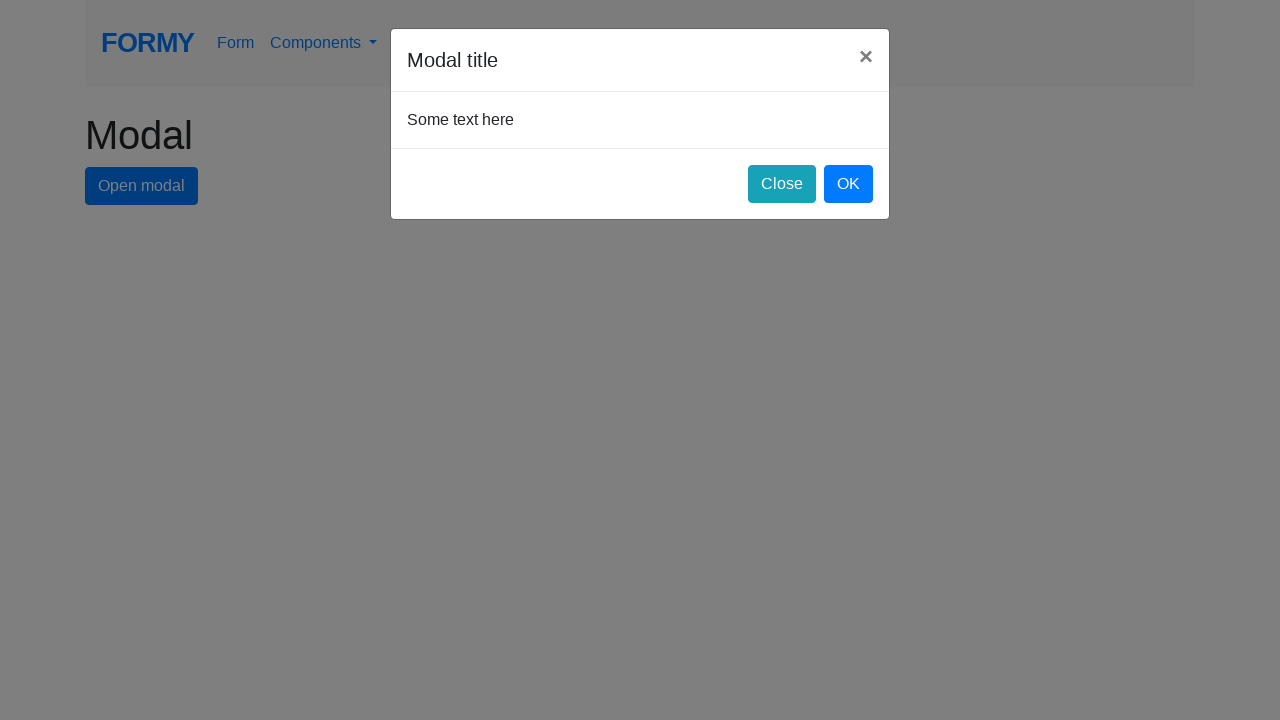